Tests finding a link by calculated text, clicking it, then filling out a form with personal information (first name, last name, city, country) and submitting it.

Starting URL: http://suninjuly.github.io/find_link_text

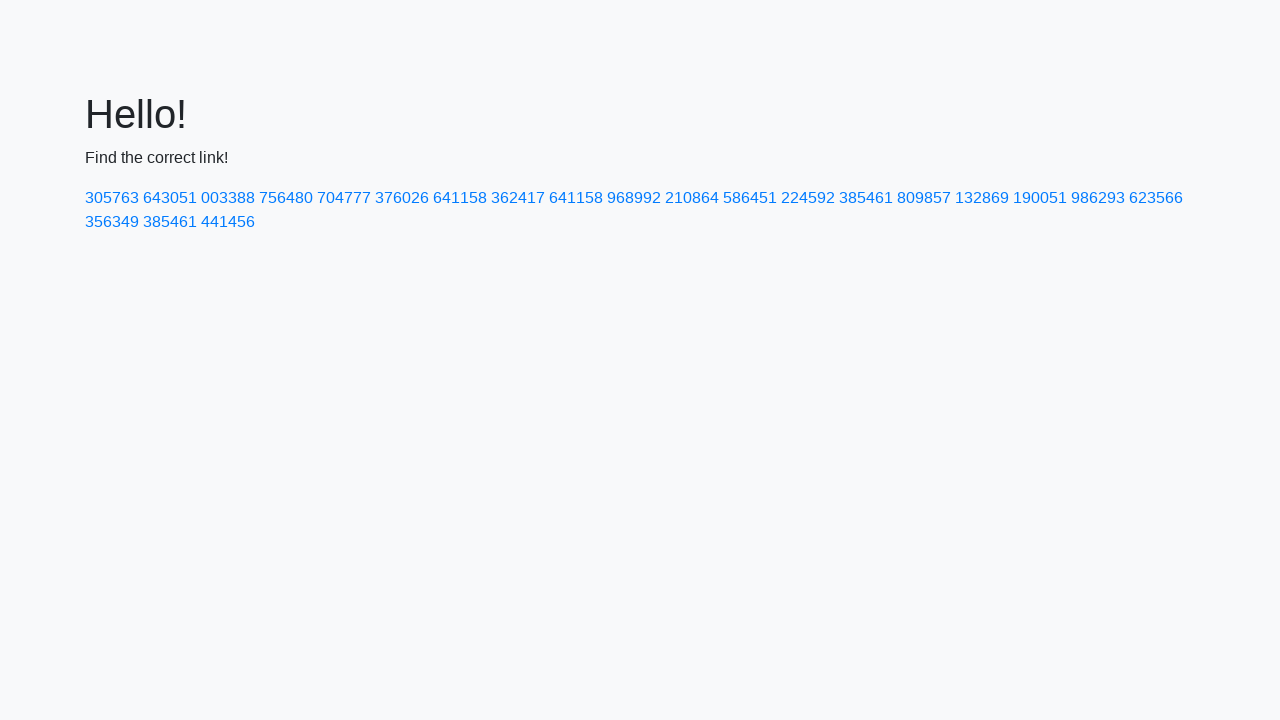

Clicked link with calculated text '224592' at (808, 198) on a:text-is('224592')
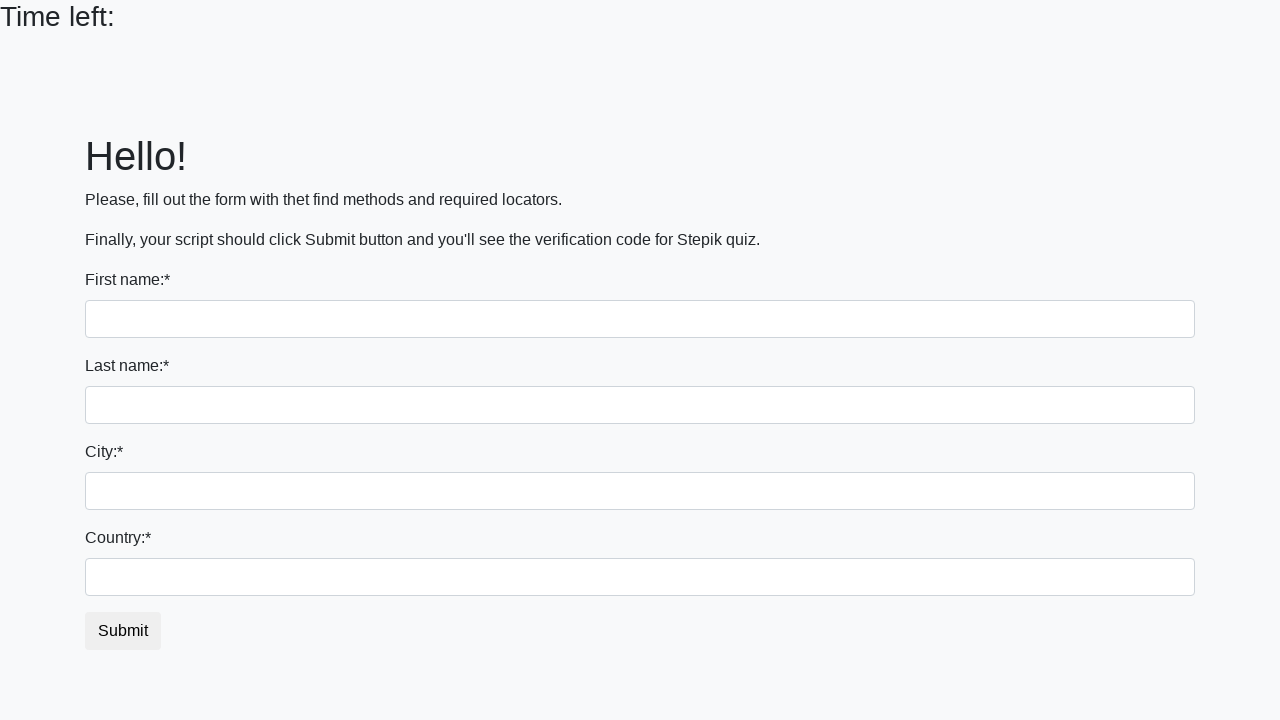

Filled first name field with 'Ivan' on input
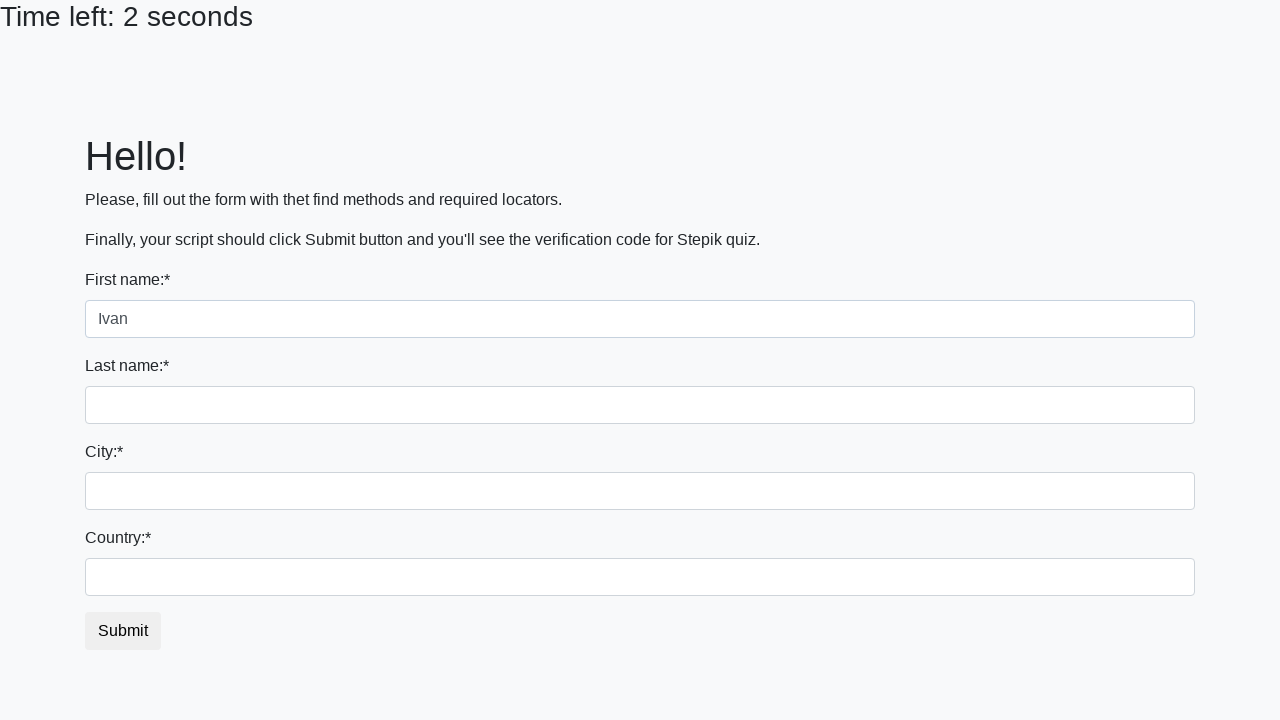

Filled last name field with 'Petrov' on input[name='last_name']
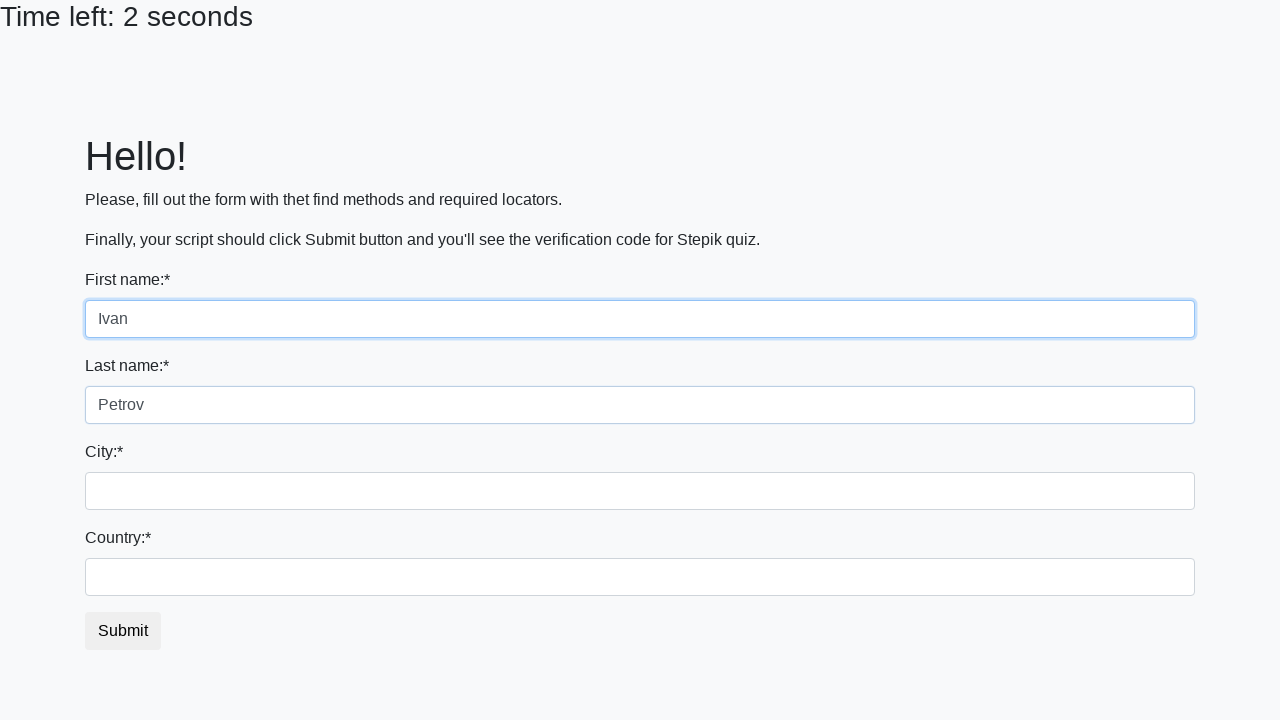

Filled city field with 'Smolensk' on .city
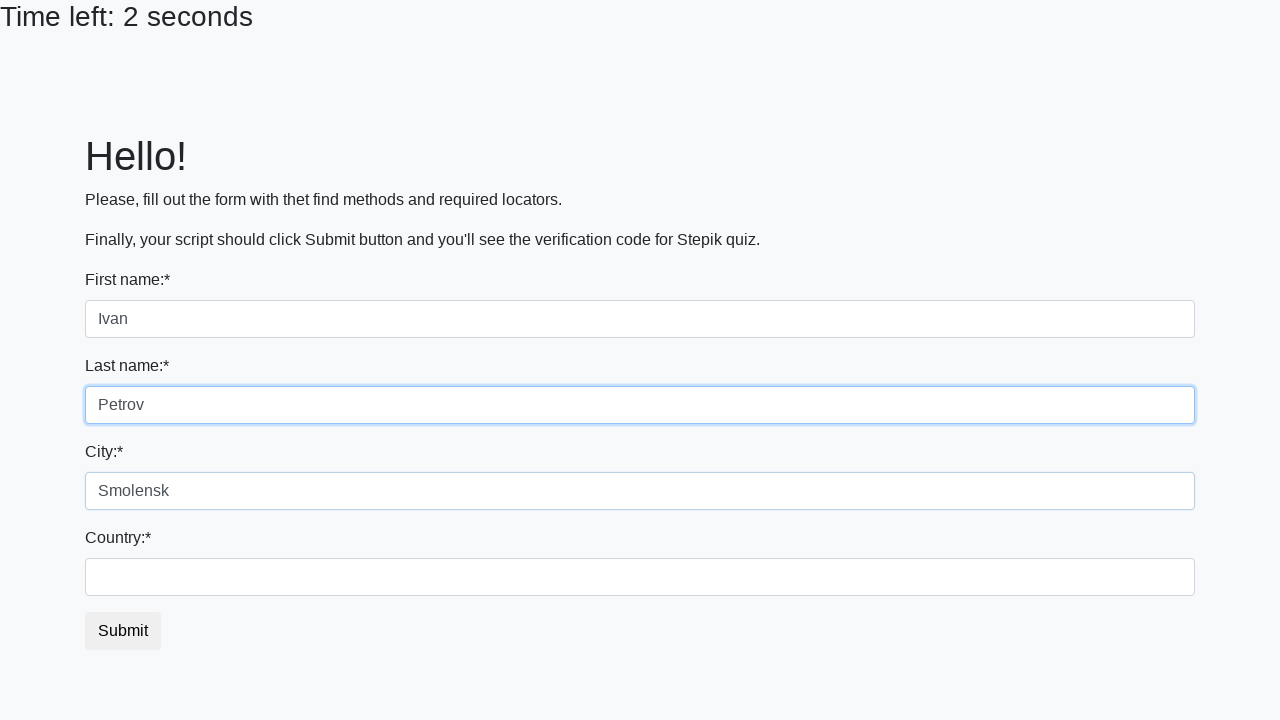

Filled country field with 'Russia' on #country
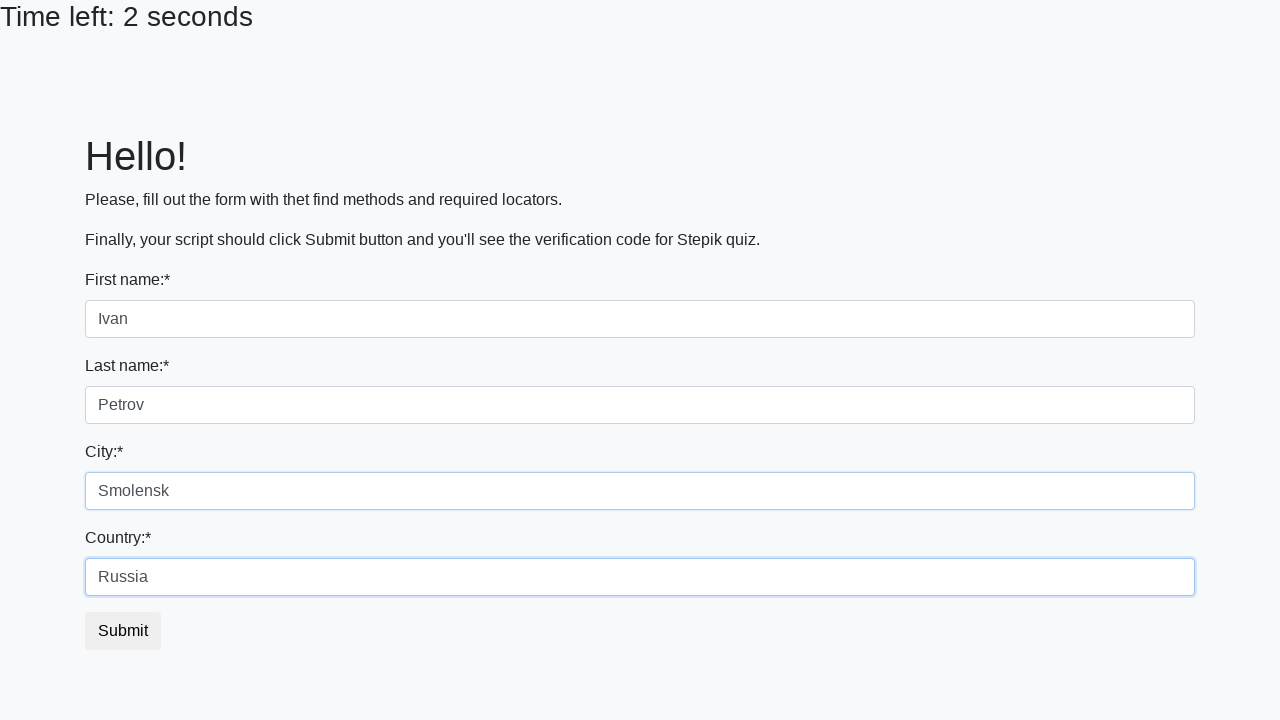

Clicked submit button to complete form submission at (123, 631) on button.btn
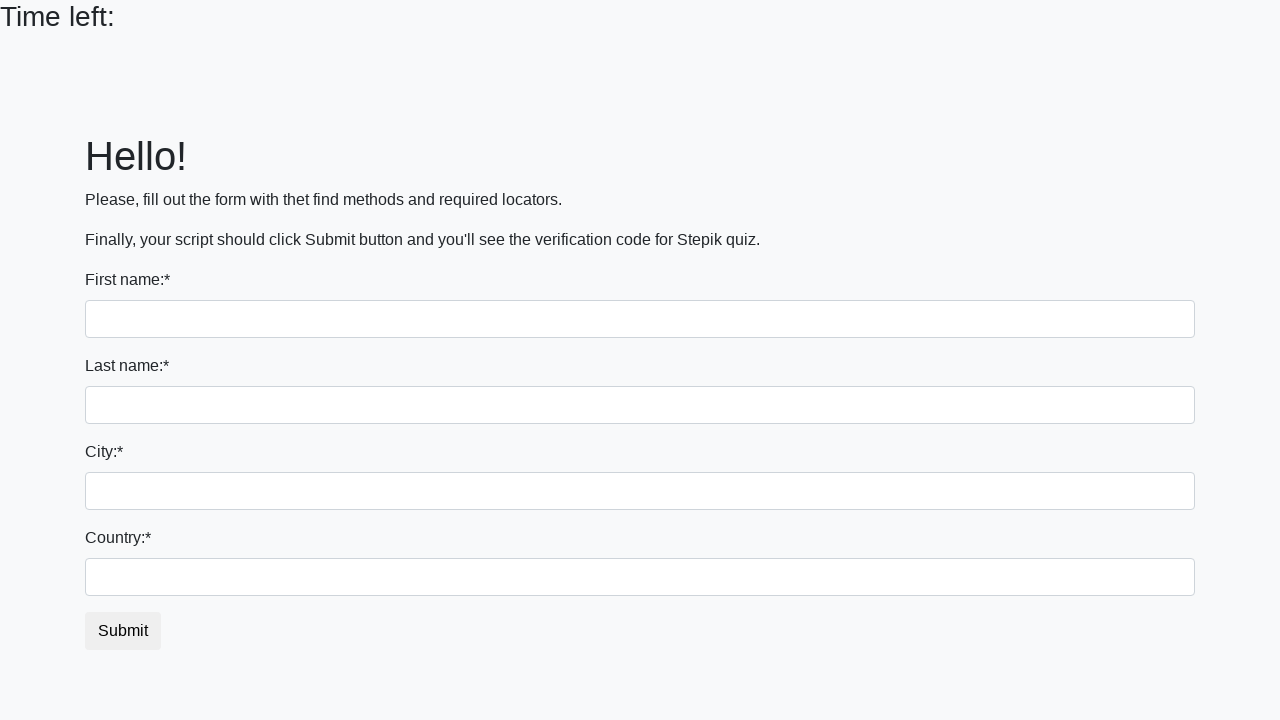

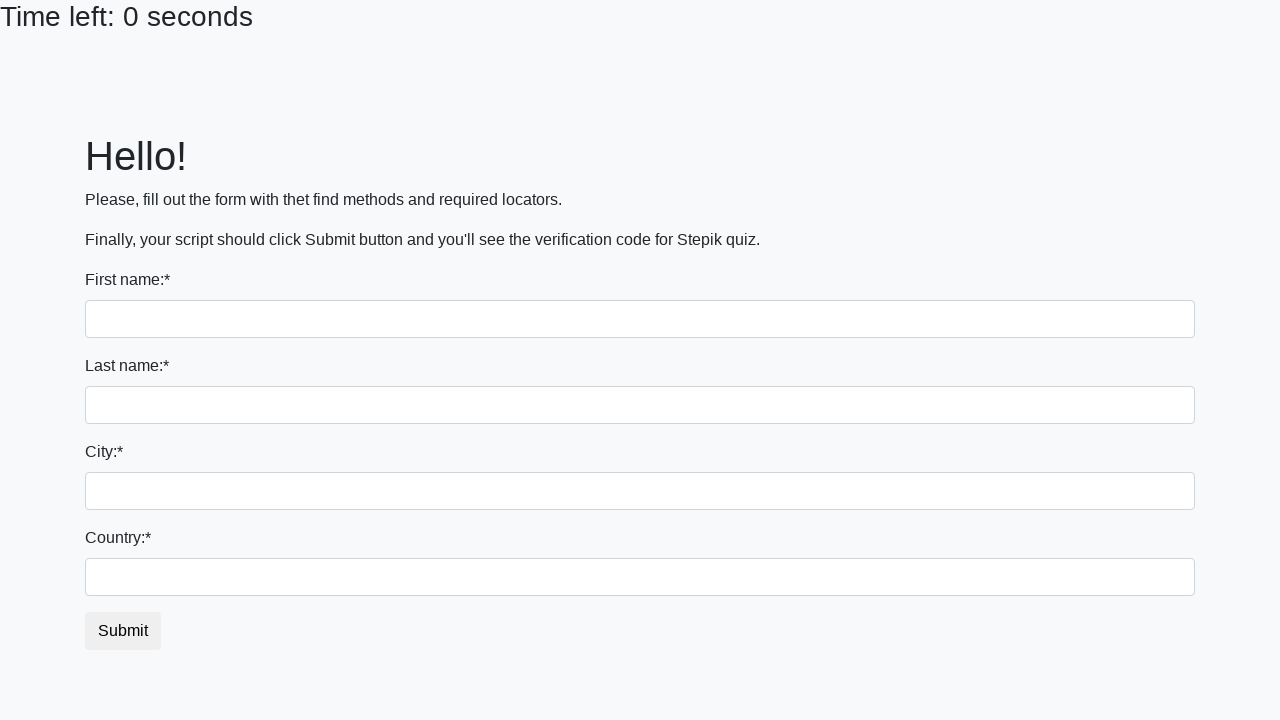